Tests dropdown selection by selecting the option at index 2 (Cypress)

Starting URL: https://play1.automationcamp.ir/forms.html

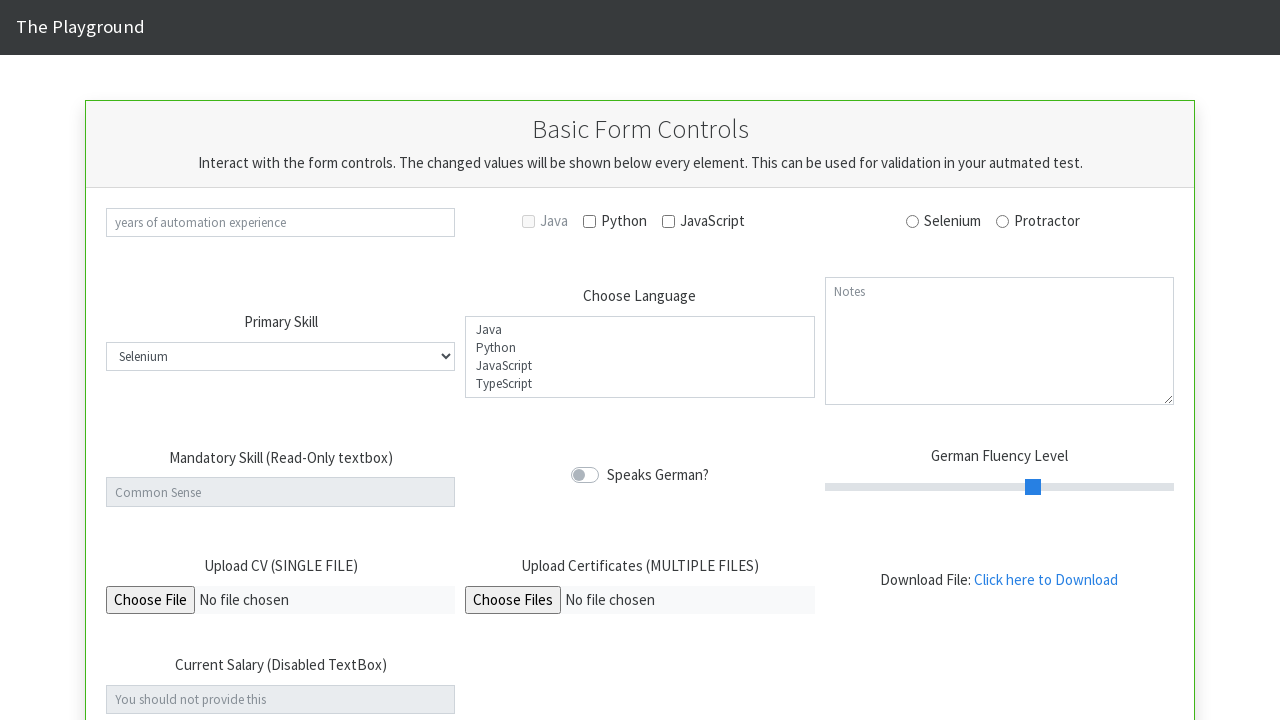

Navigated to forms page
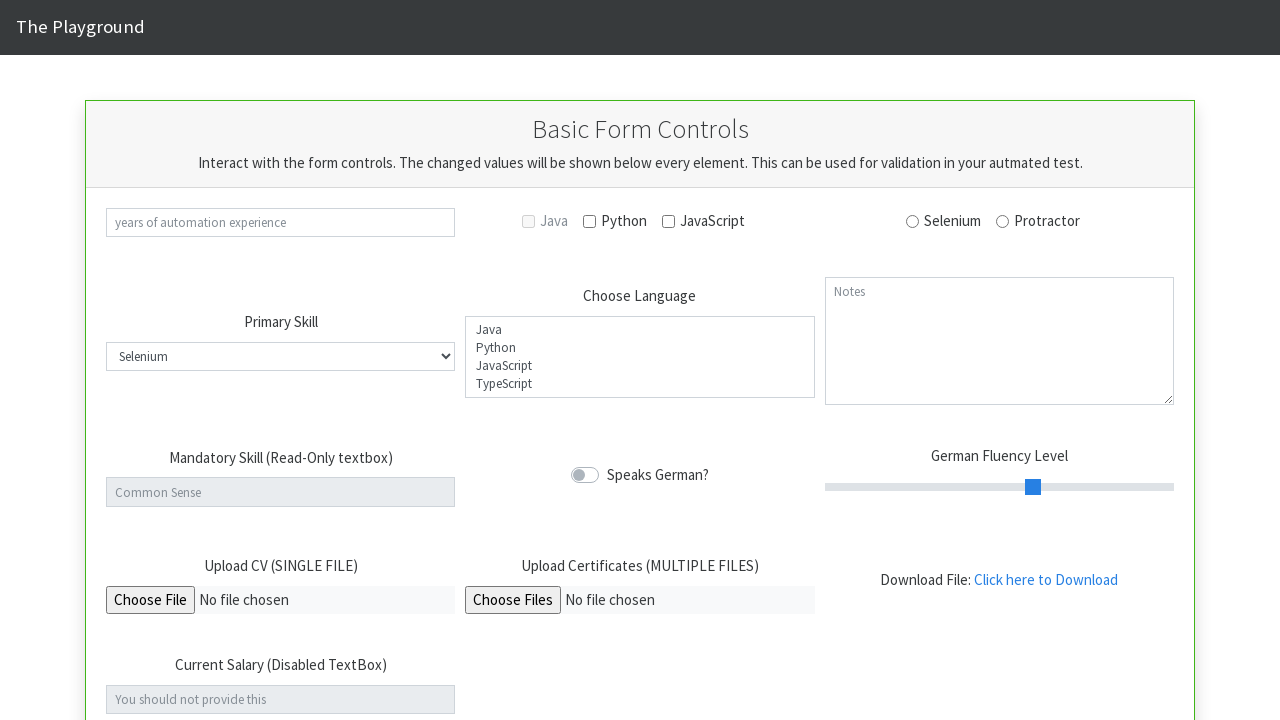

Selected Cypress option (index 2) from dropdown on #select_tool
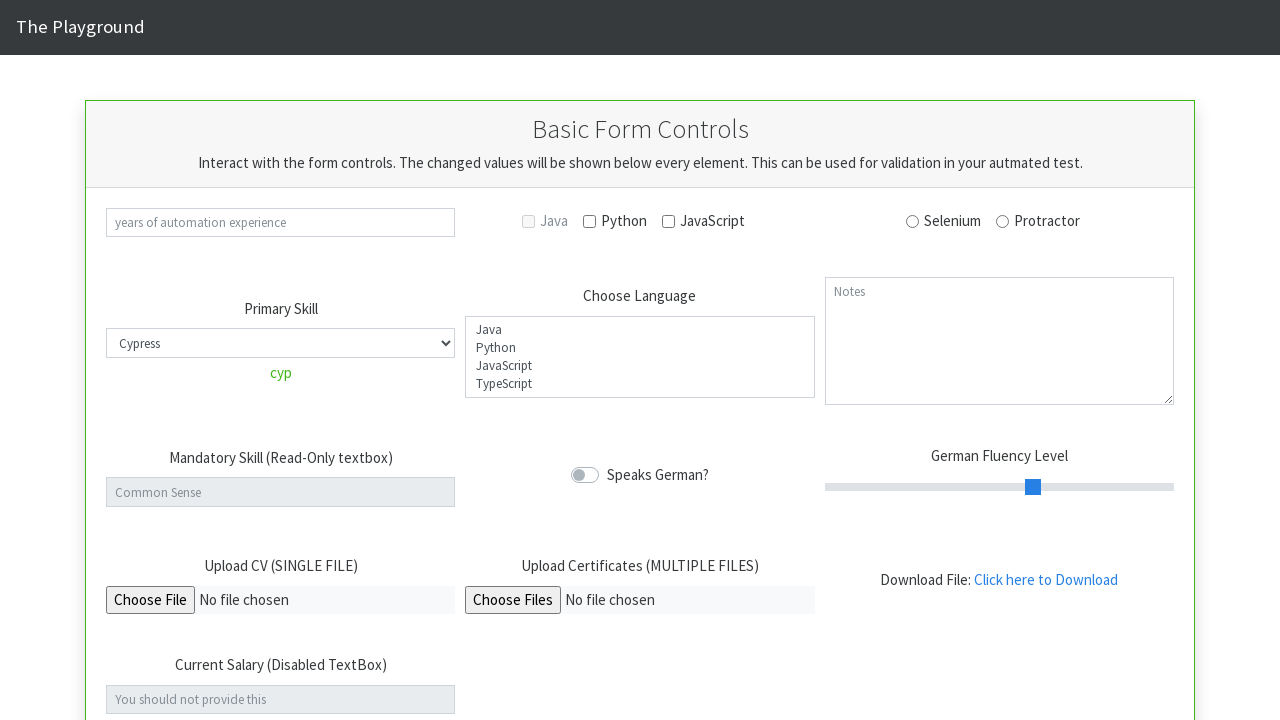

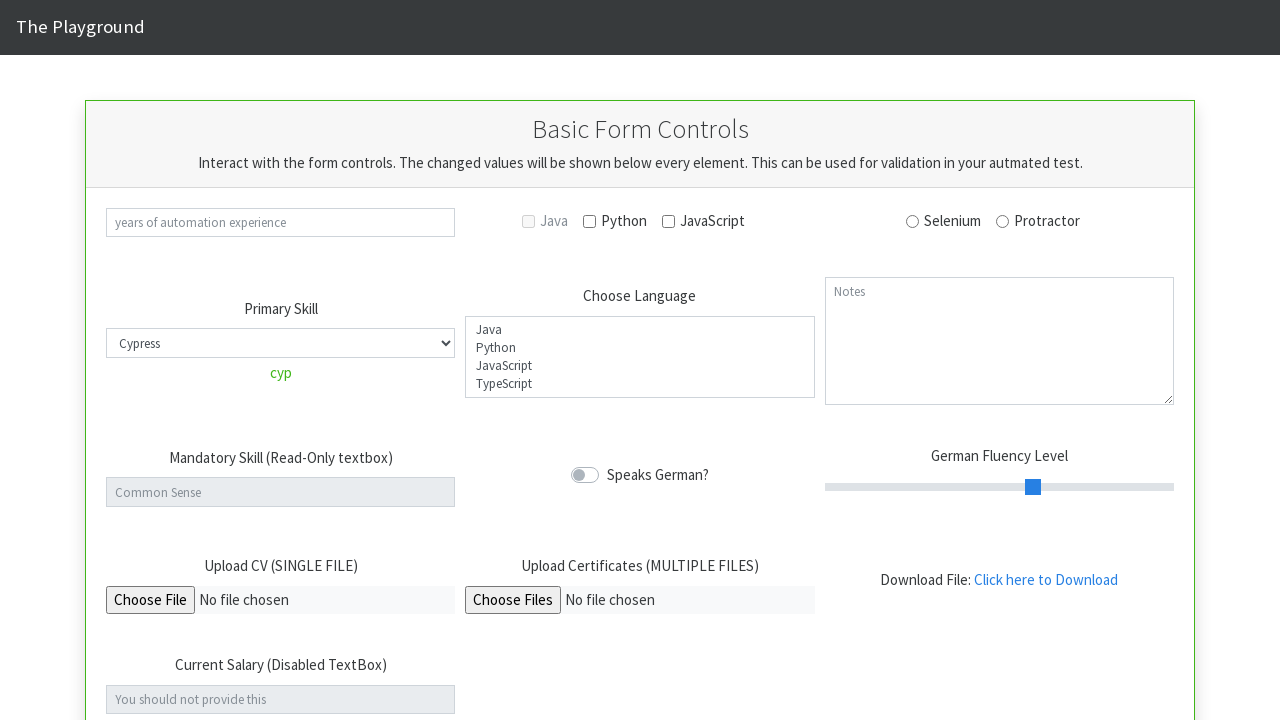